Tests iframe handling by switching between multiple iframes on a practice page, extracting content from a YouTube iframe and a TinyMCE editor iframe, then filling an email subscription form in a third iframe and submitting it.

Starting URL: https://practice.expandtesting.com/iframe

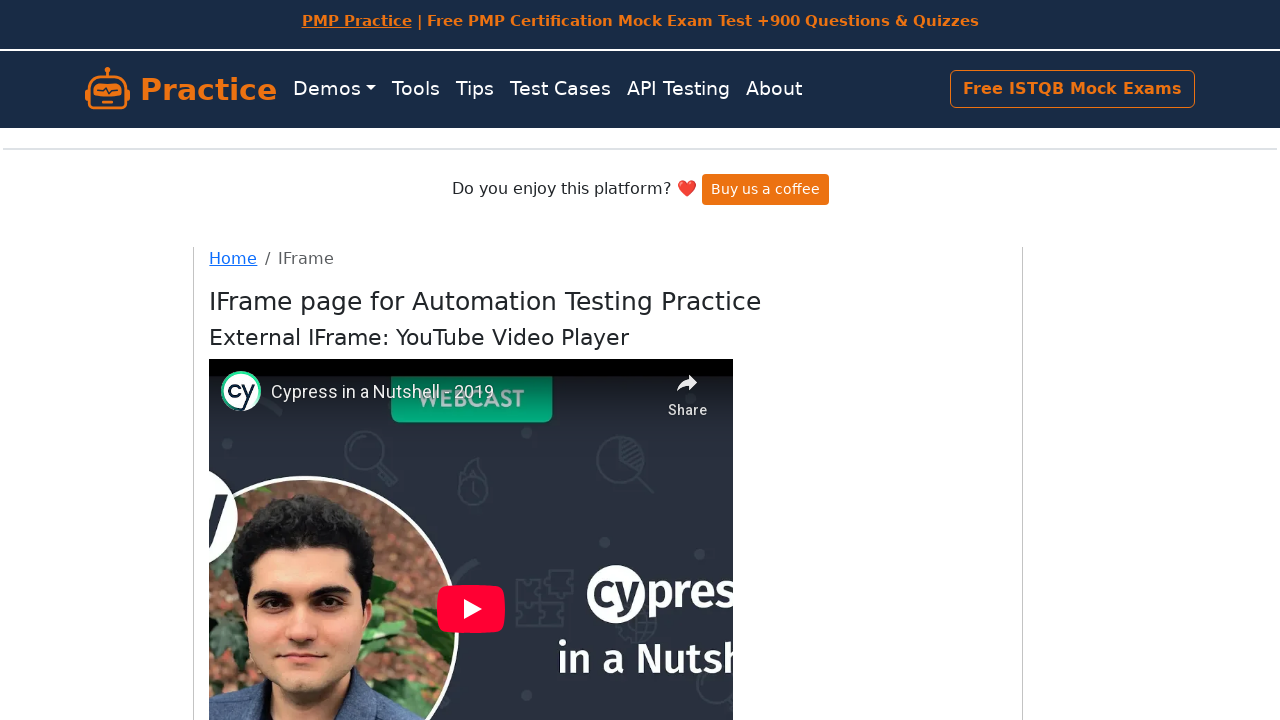

Navigated to iframe practice page
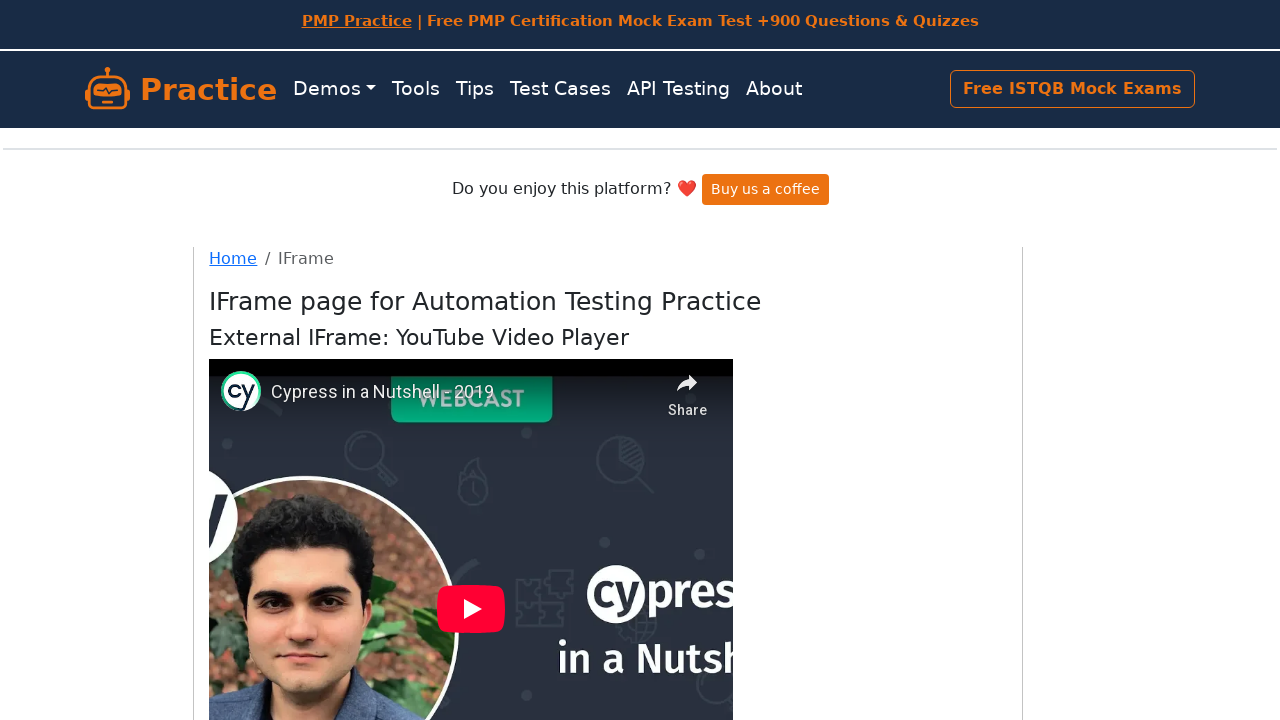

Located YouTube iframe
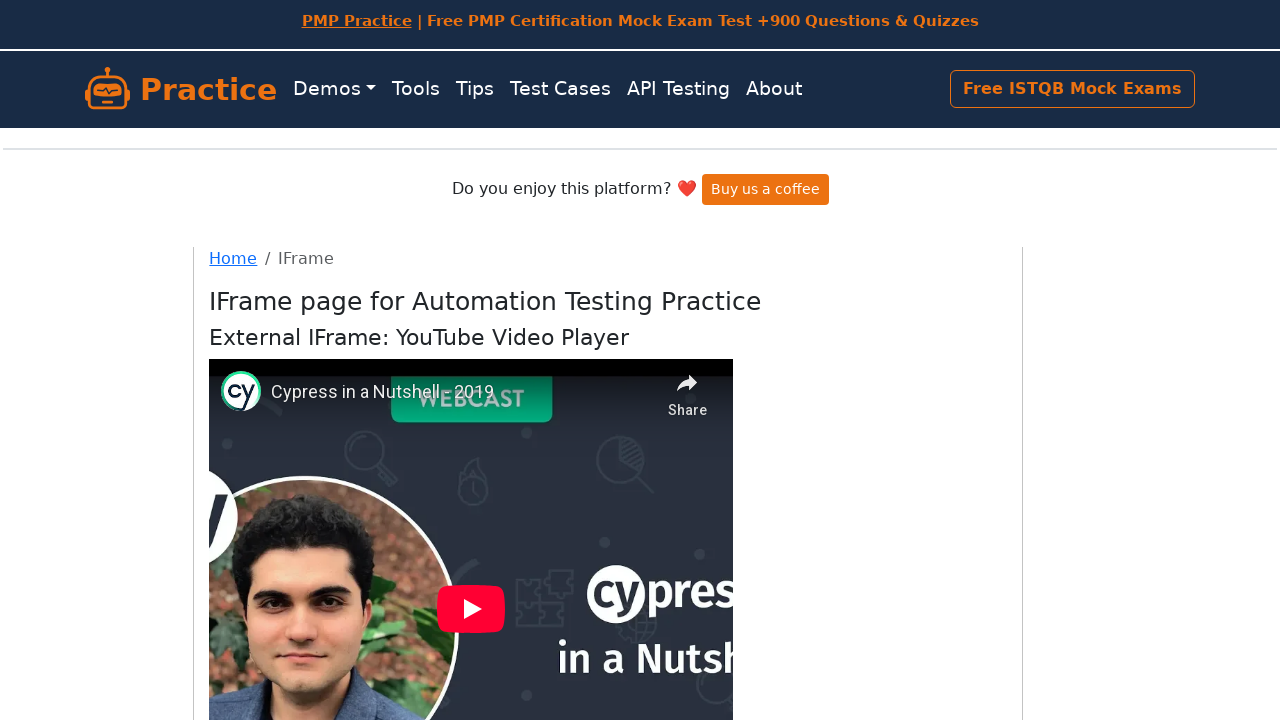

Verified YouTube iframe content - Cypress in a Nutshell link found
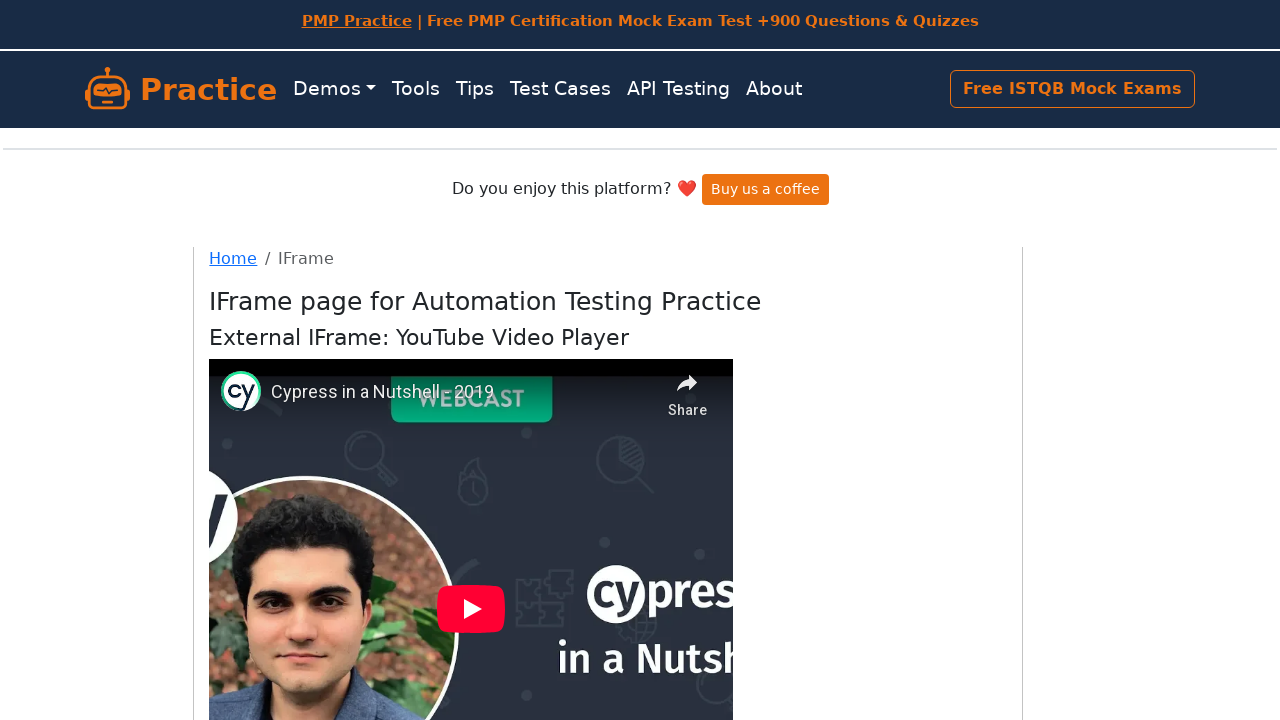

Located TinyMCE editor iframe
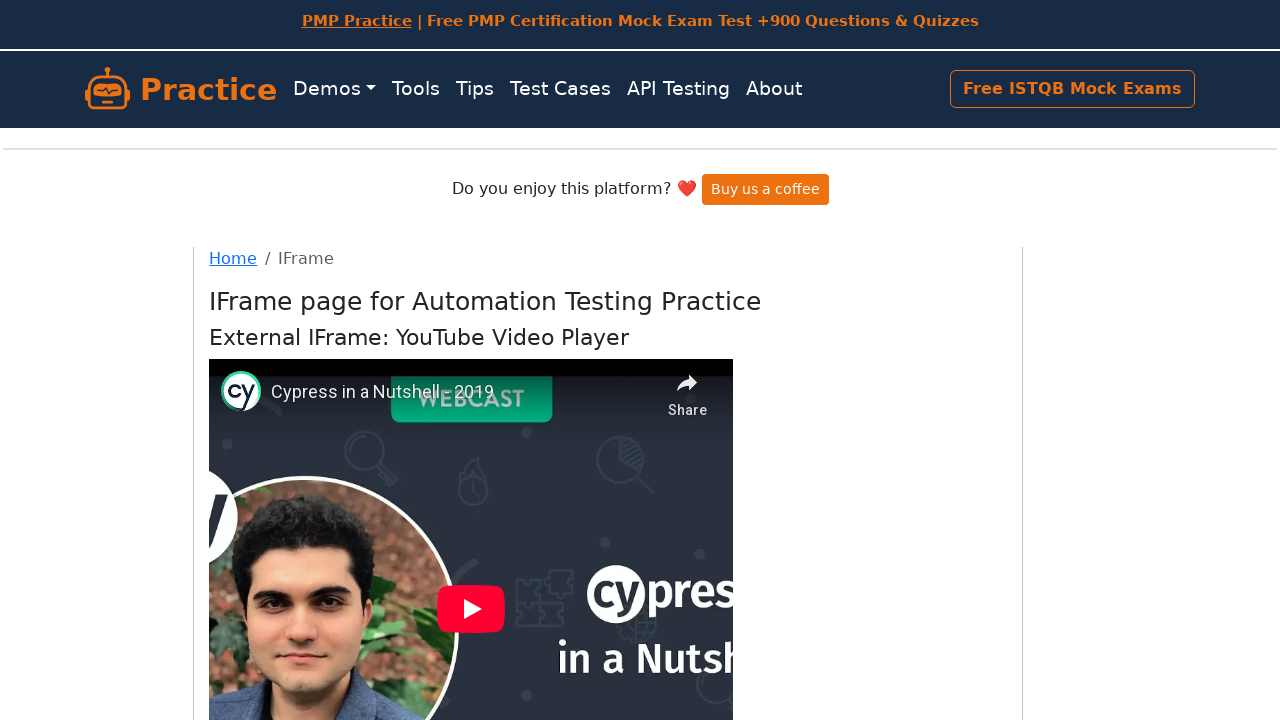

Verified TinyMCE editor iframe content loaded
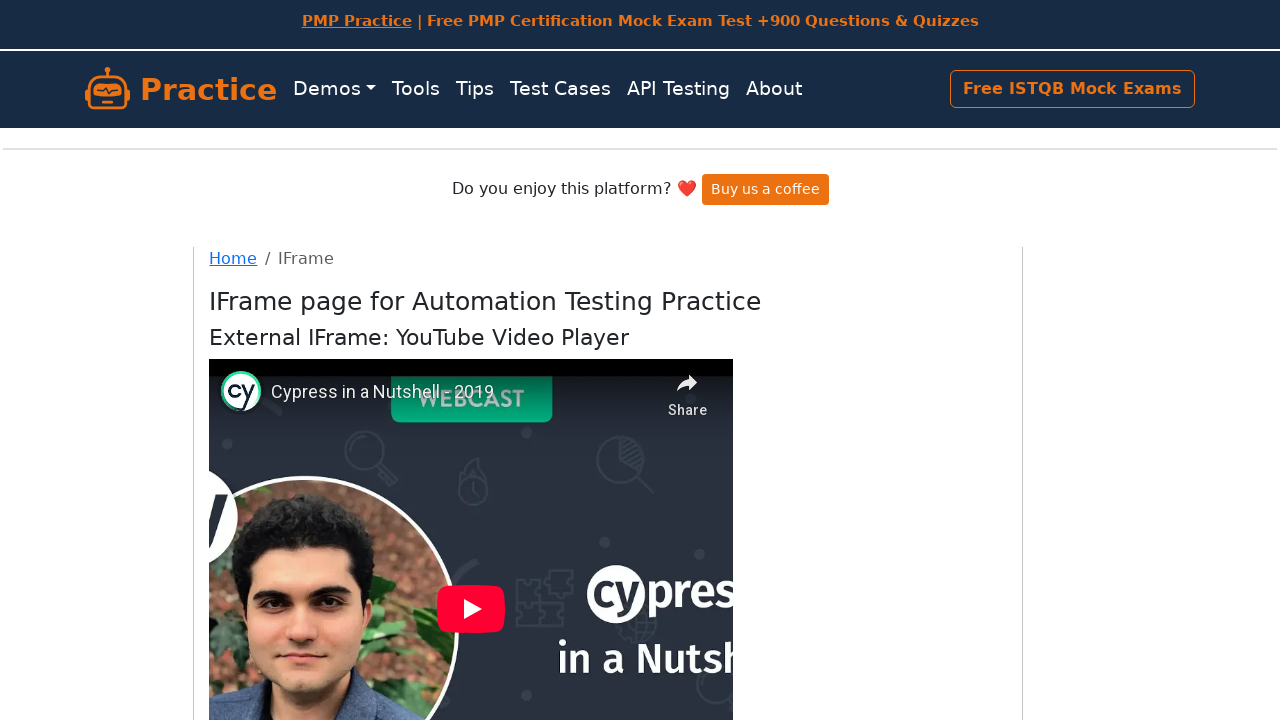

Located email subscription iframe
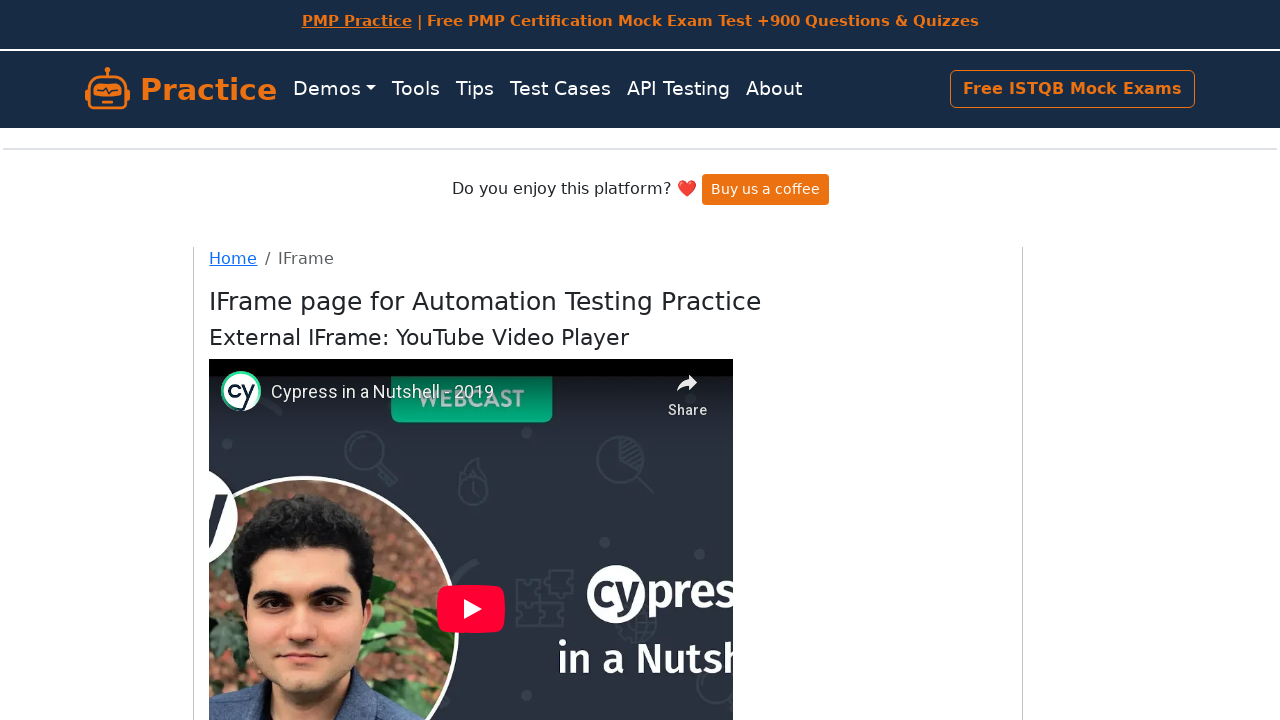

Filled email field with subscriber_test@example.com on #email-subscribe >> internal:control=enter-frame >> input[type='email']
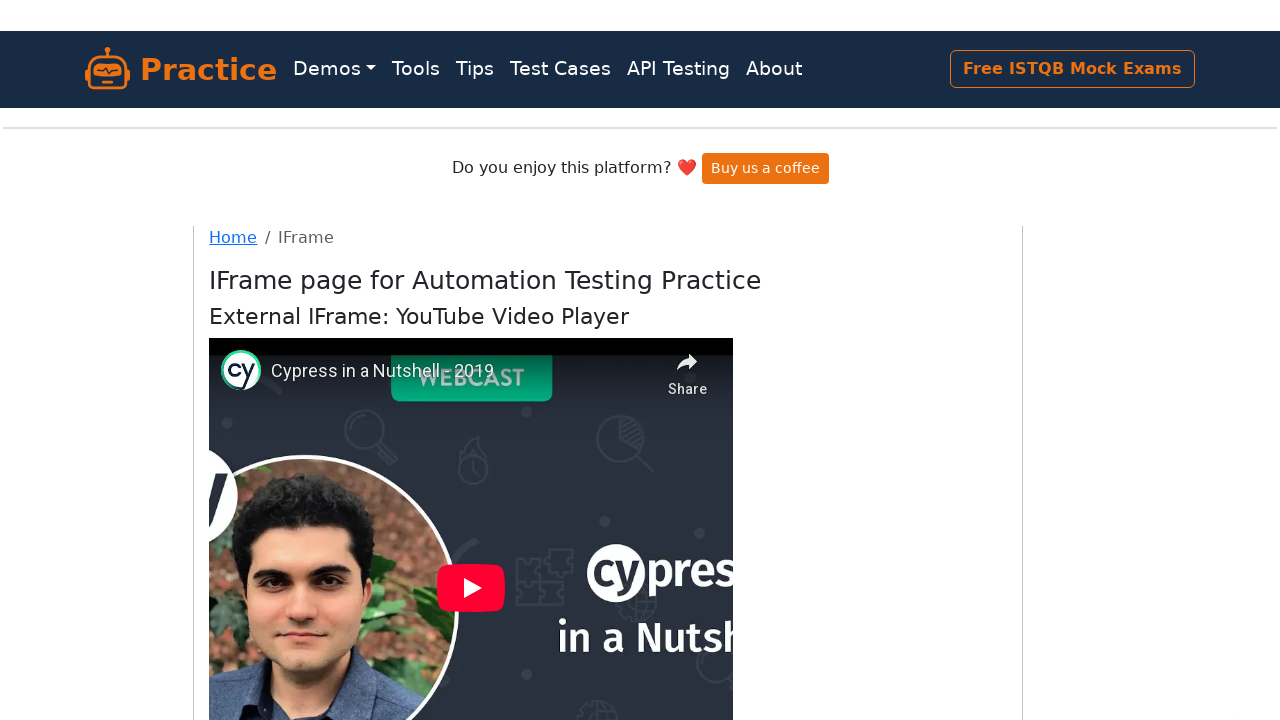

Clicked subscribe button to submit email subscription form at (290, 491) on #email-subscribe >> internal:control=enter-frame >> #btn-subscribe
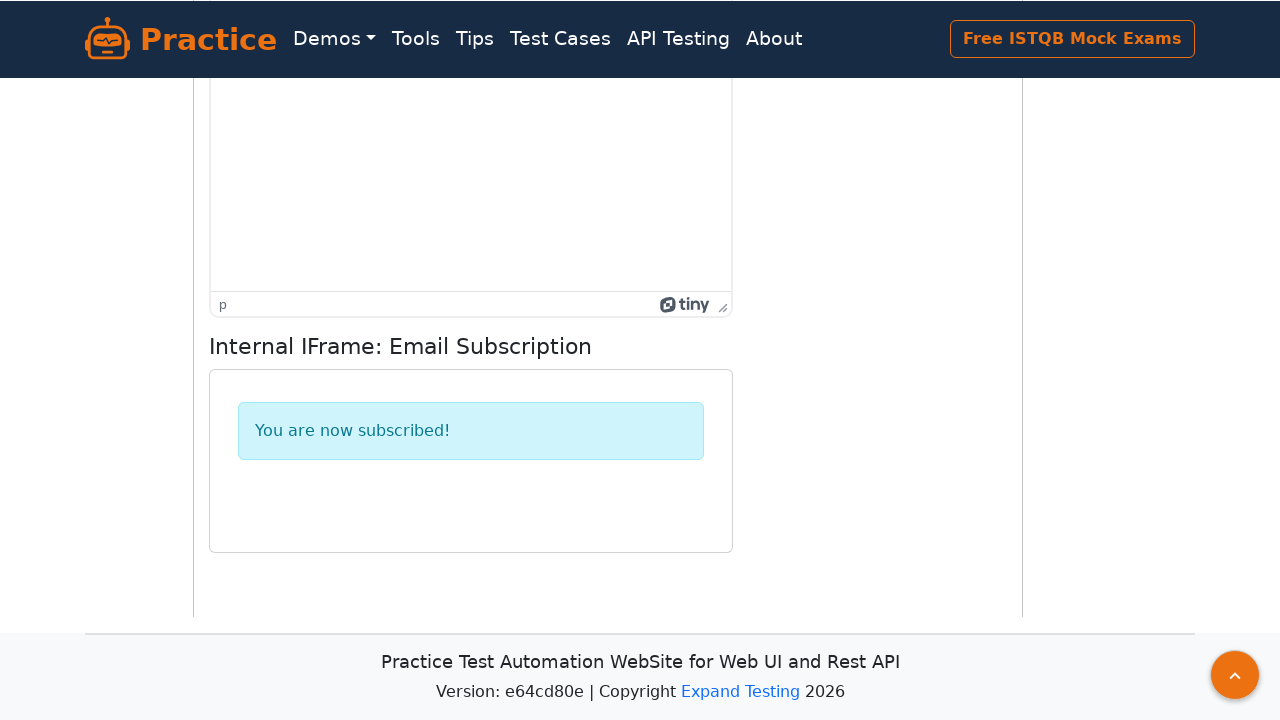

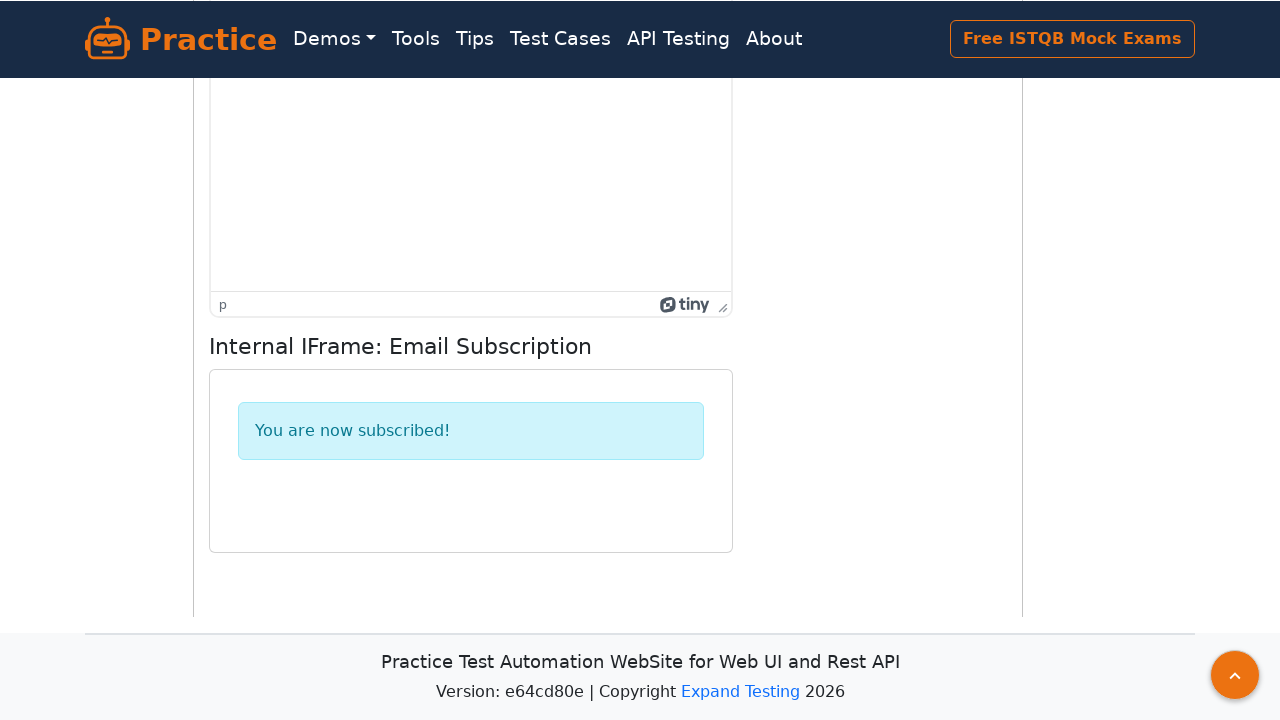